Tests element highlighting by navigating to a page with many elements, finding a specific element by ID, and applying a temporary red dashed border style to visually highlight it.

Starting URL: http://the-internet.herokuapp.com/large

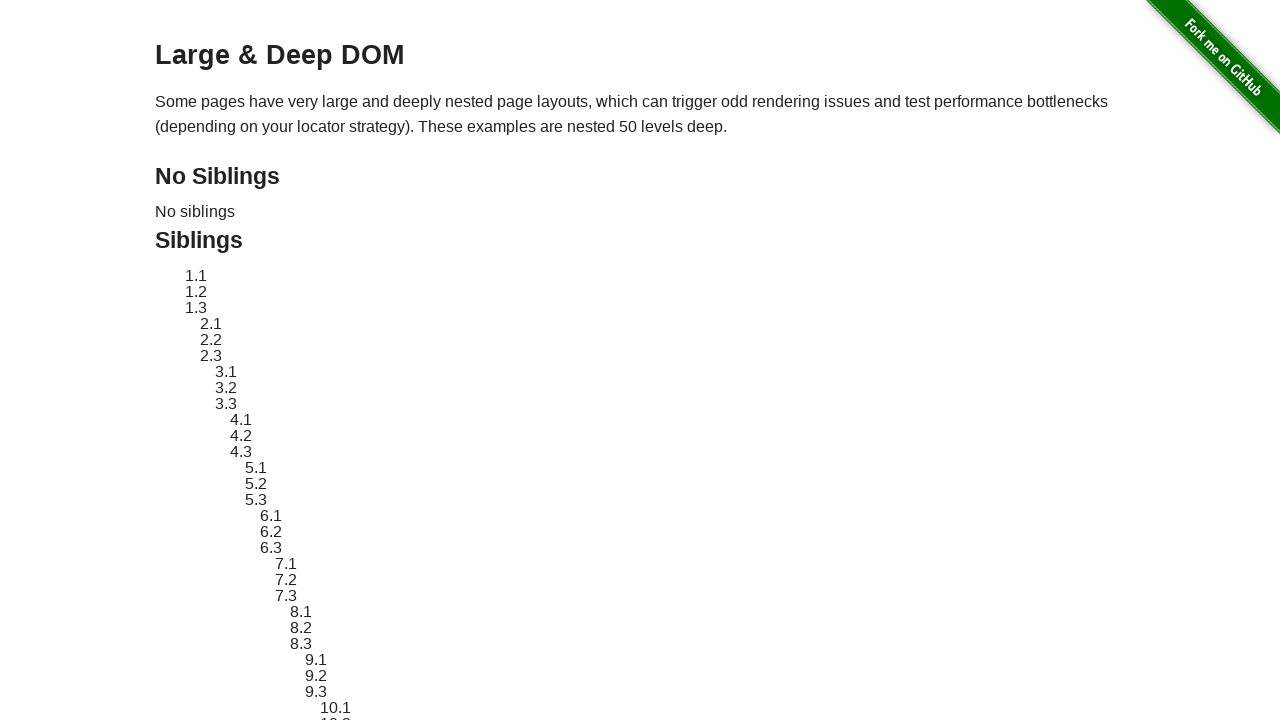

Navigated to http://the-internet.herokuapp.com/large
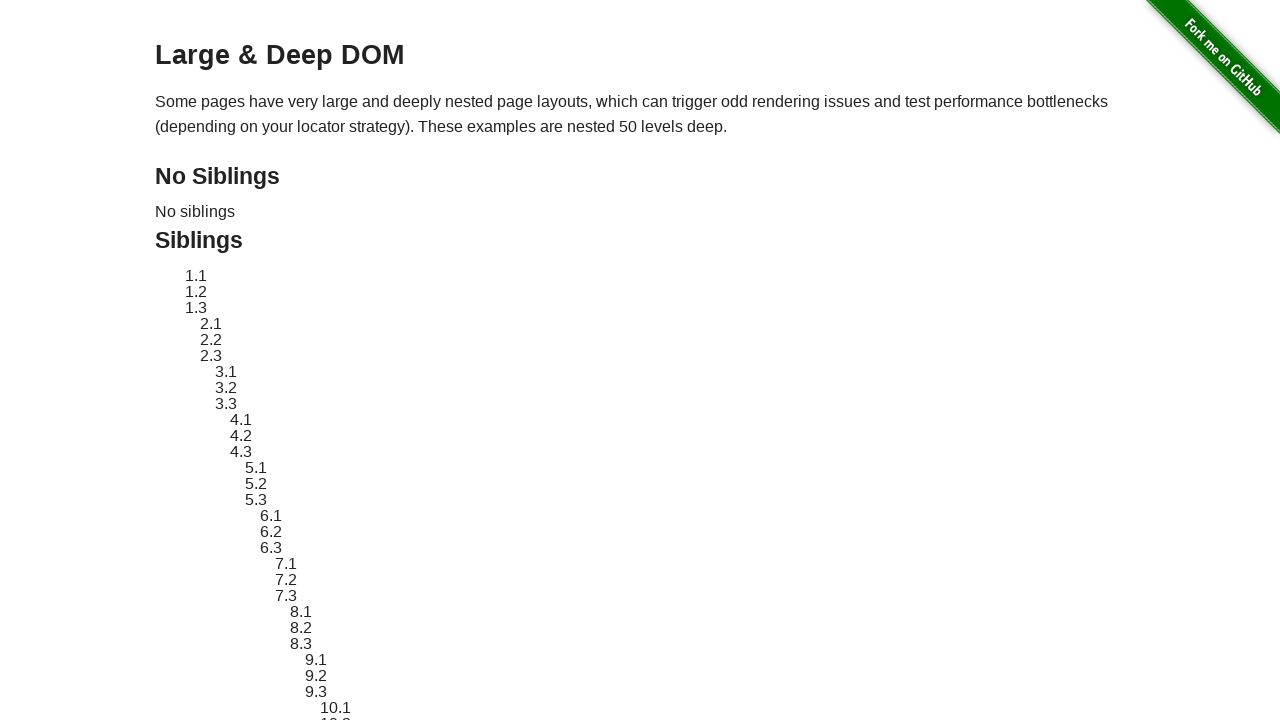

Located element with ID 'sibling-2.3'
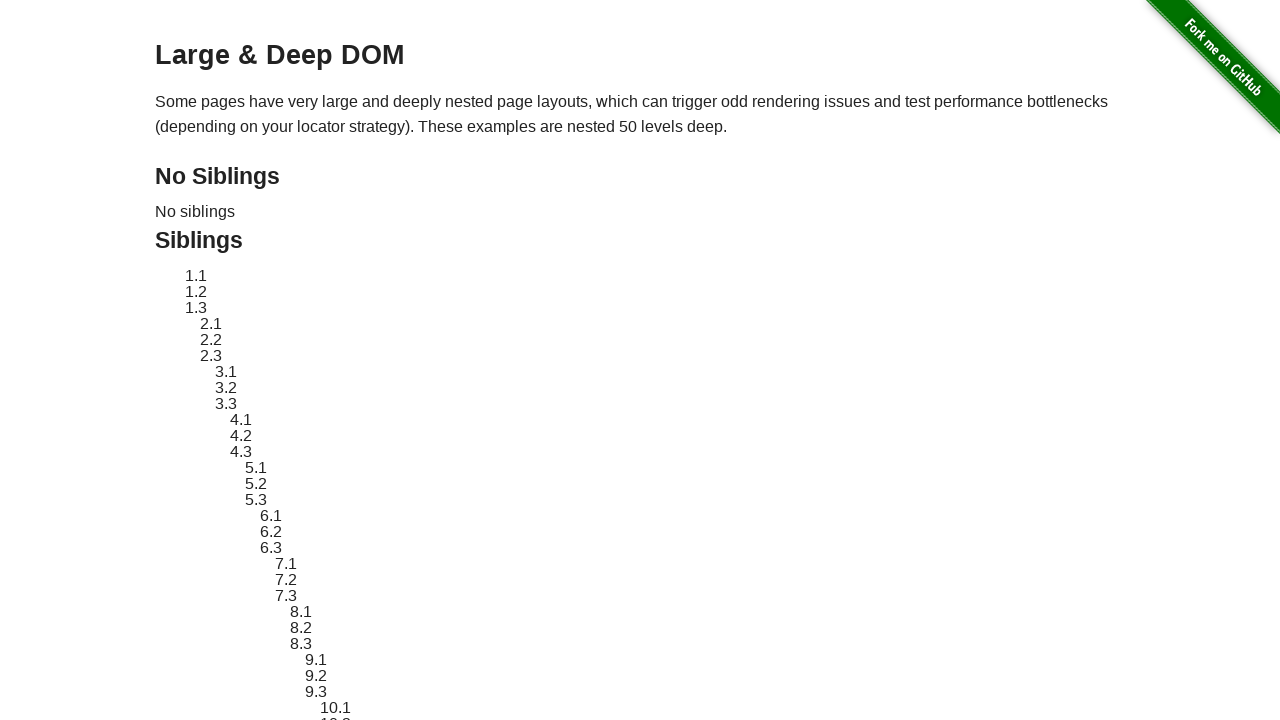

Element became visible
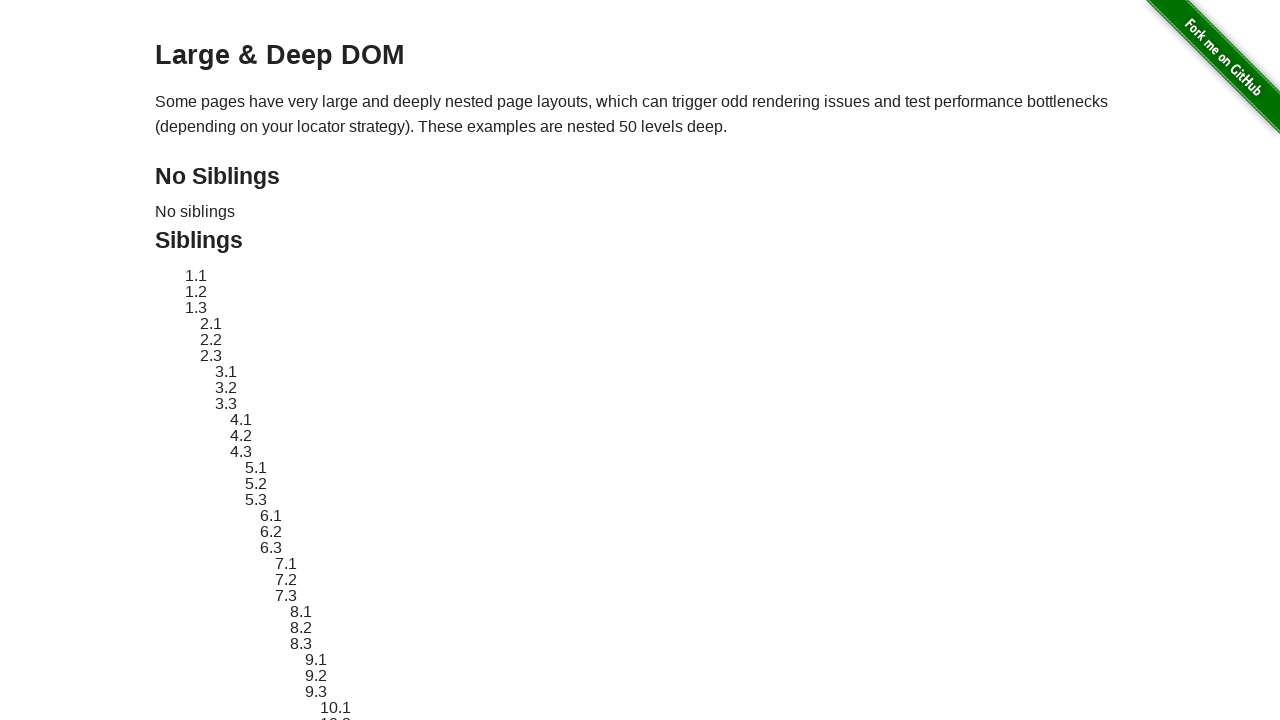

Stored original element style
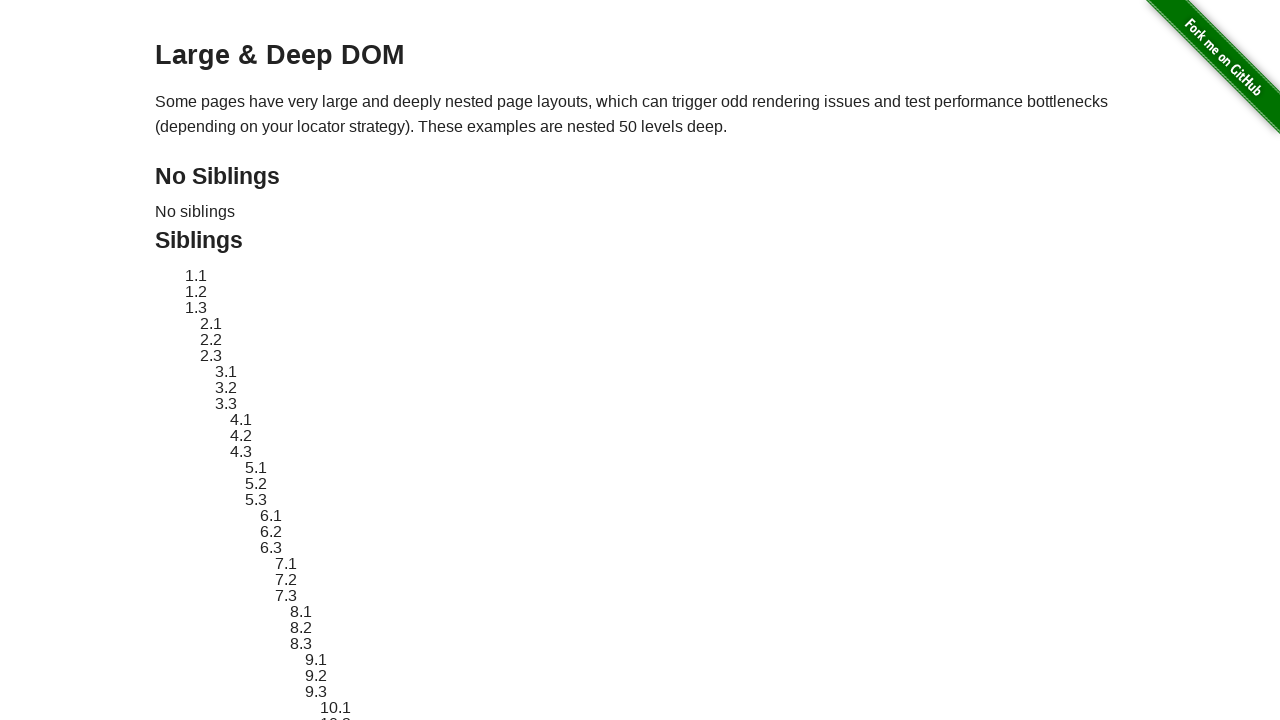

Applied red dashed border highlight style to element
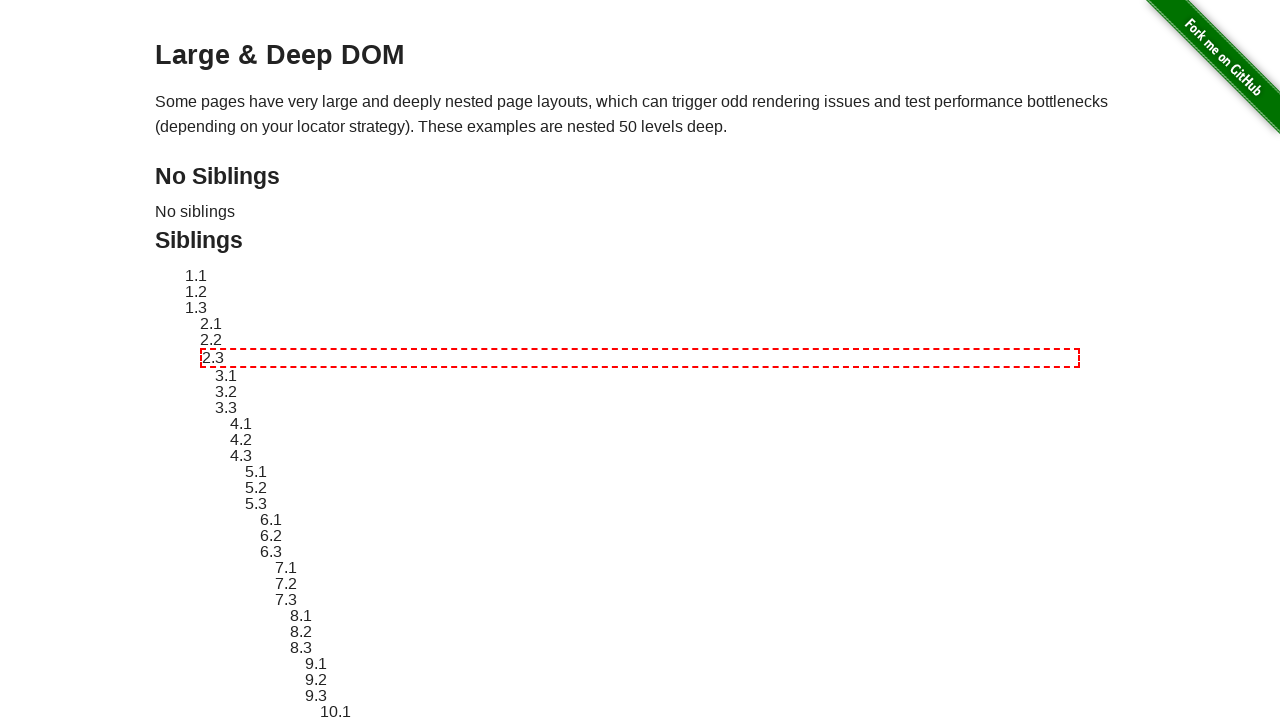

Waited 3 seconds to observe highlight effect
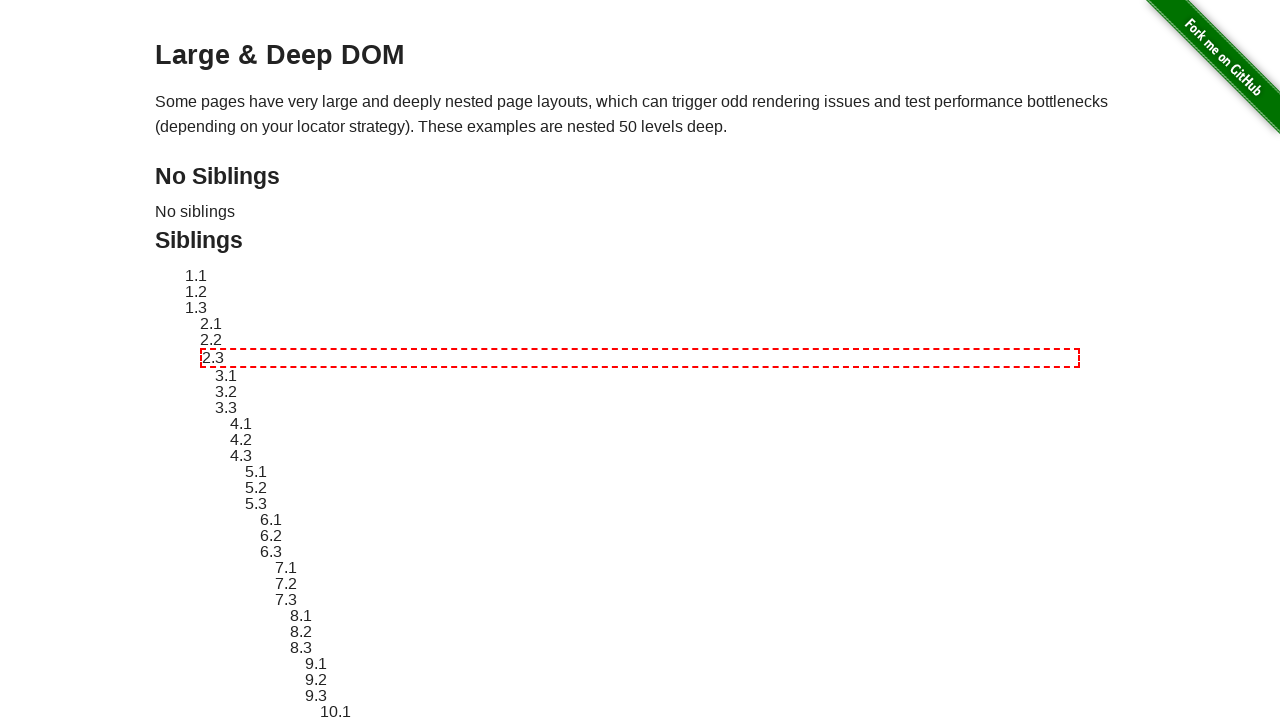

Reverted element to original style
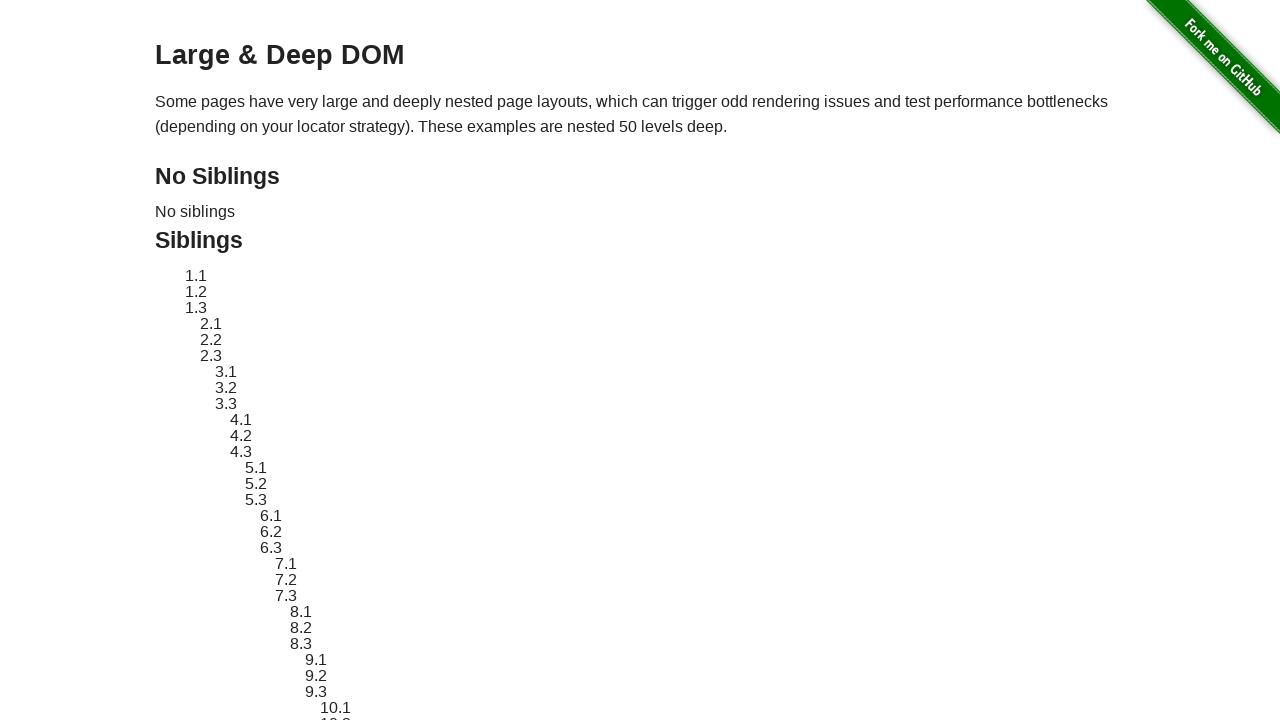

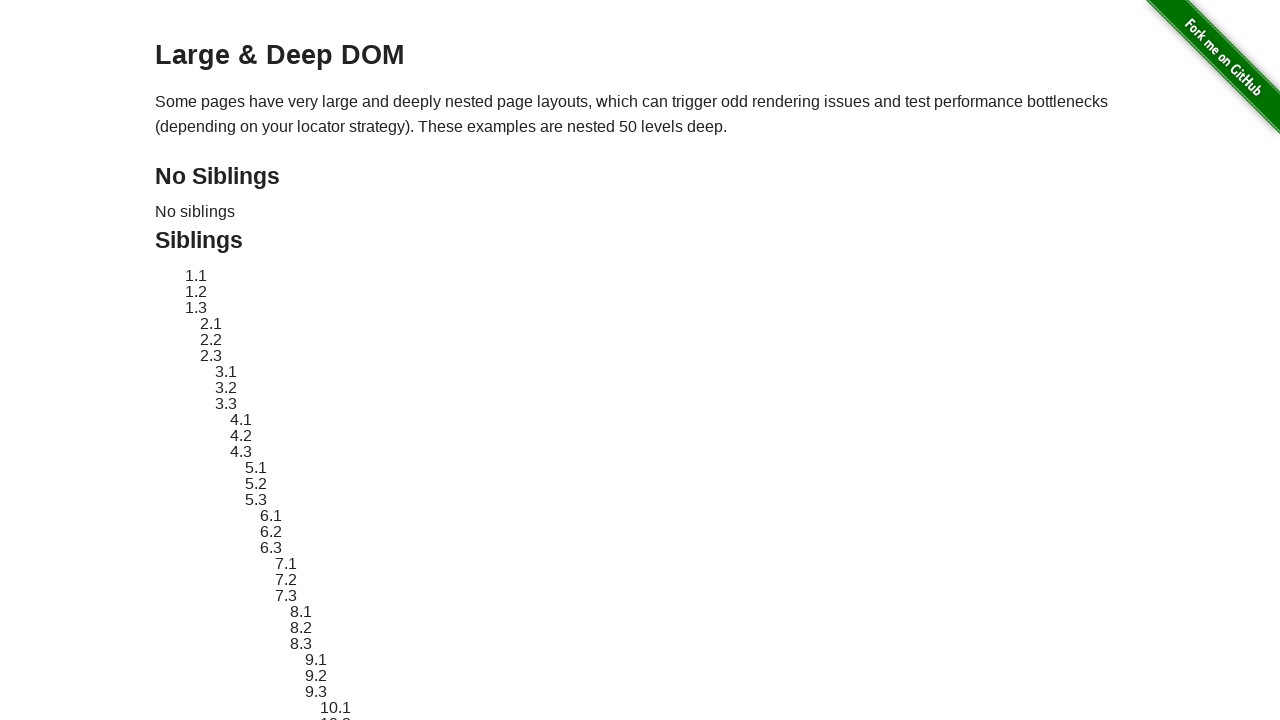